Tests JavaScript simple alert handling by clicking a button that triggers an alert and then accepting/dismissing it

Starting URL: https://the-internet.herokuapp.com/javascript_alerts

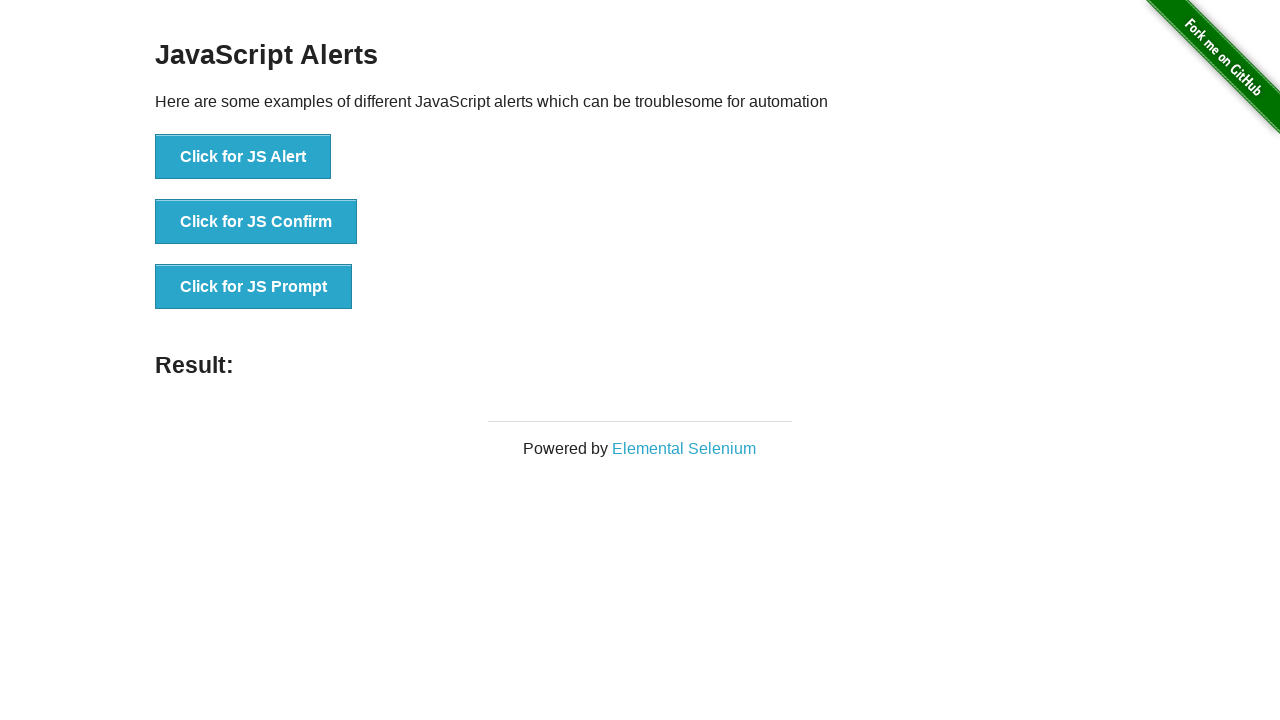

Clicked button to trigger JavaScript alert at (243, 157) on xpath=//button[text()='Click for JS Alert']
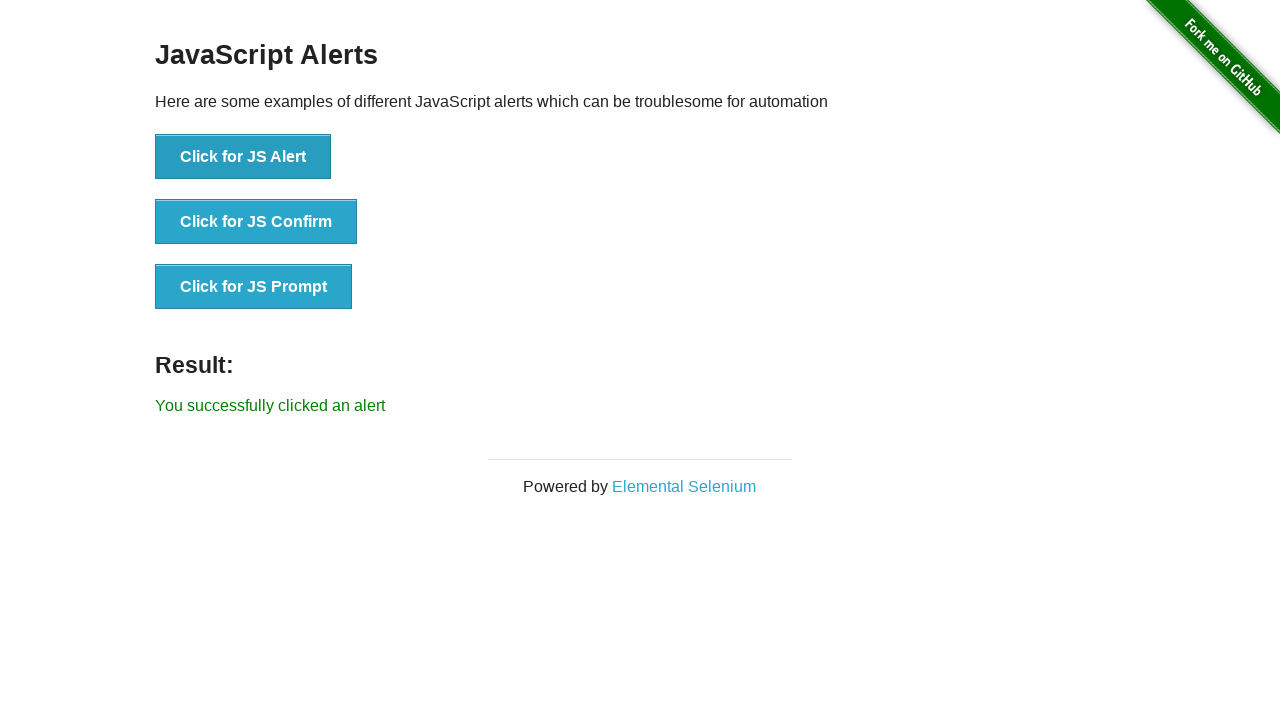

Set up dialog handler to accept alerts
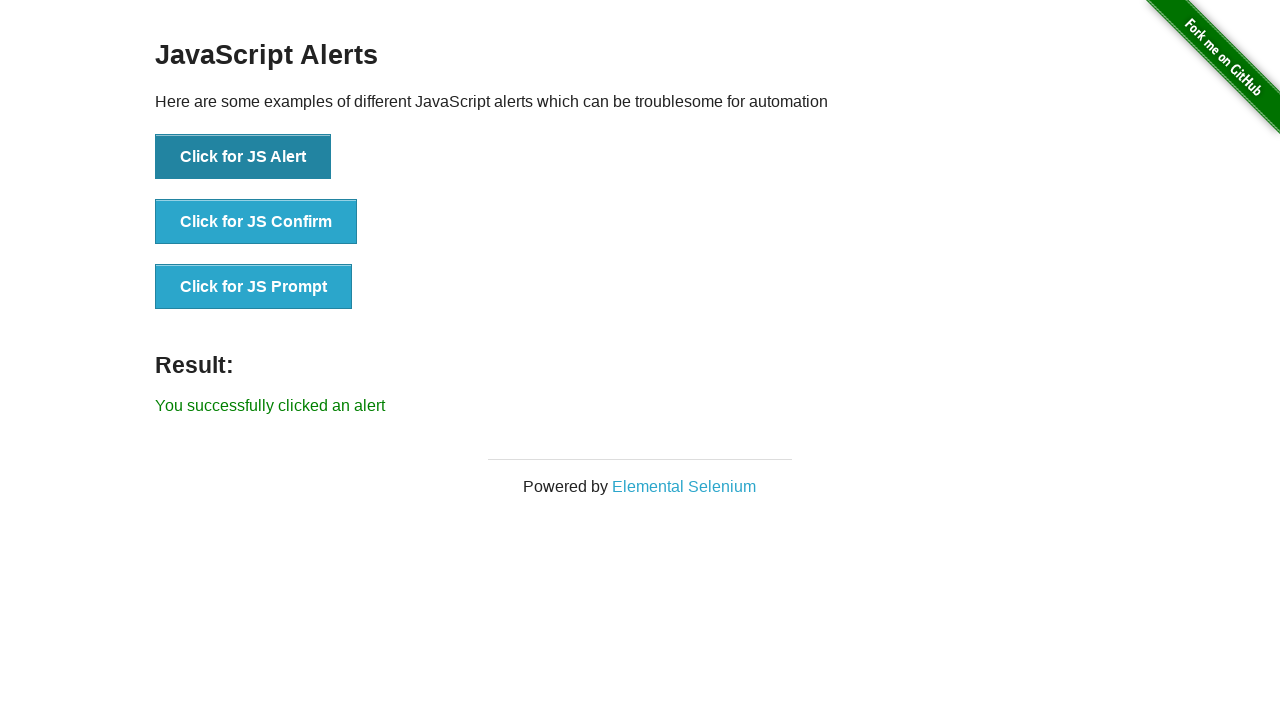

Clicked button to trigger and accept JavaScript alert at (243, 157) on xpath=//button[text()='Click for JS Alert']
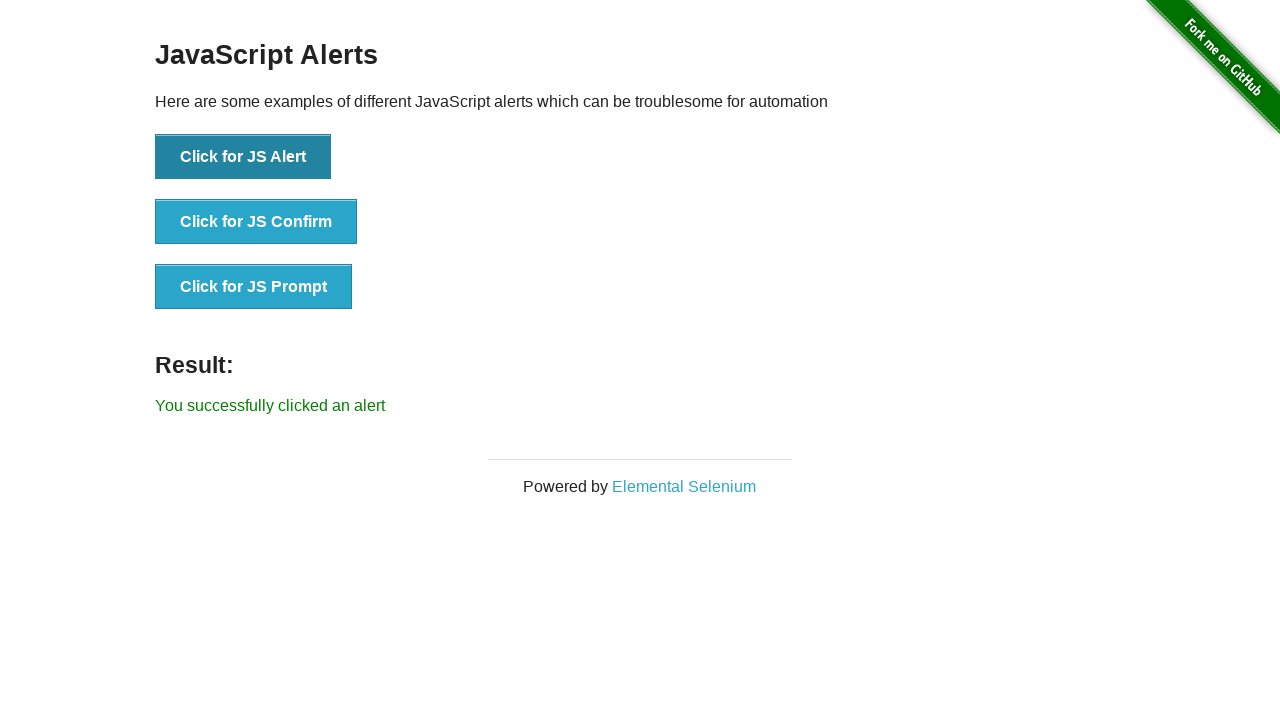

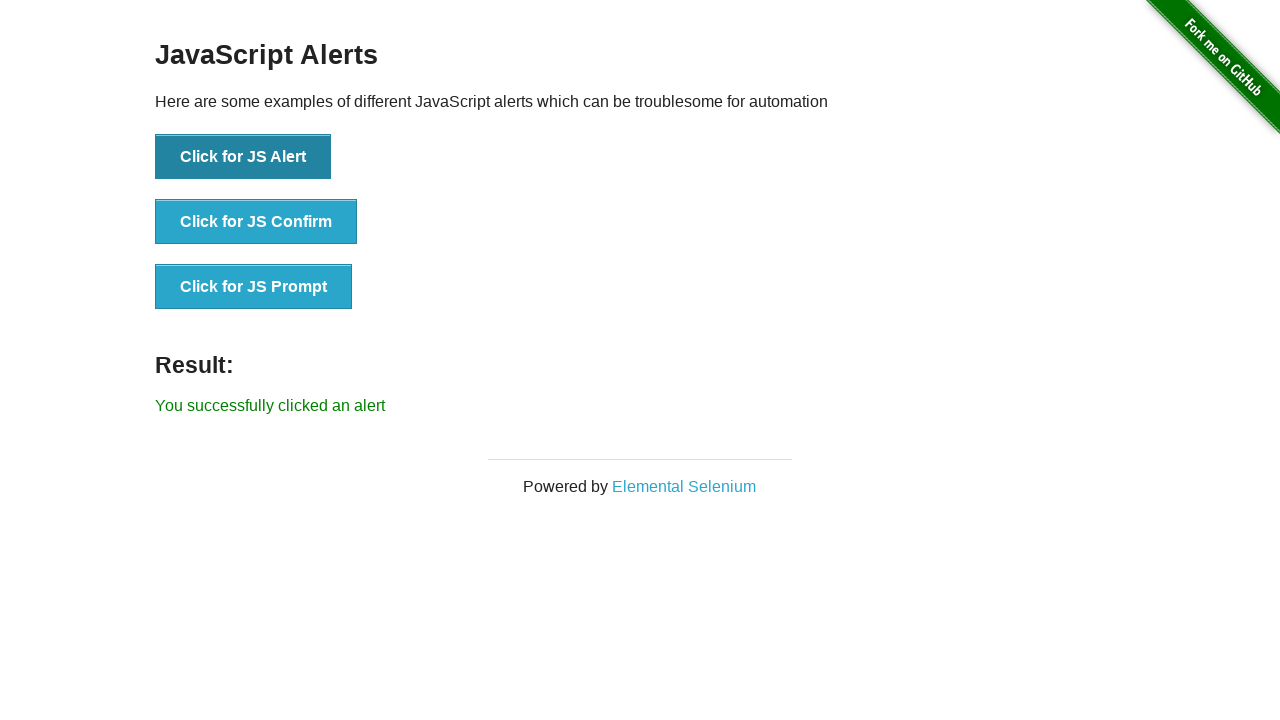